Tests clicking a dropdown button and selecting the Facebook option using implicit wait strategy

Starting URL: http://omayo.blogspot.com/

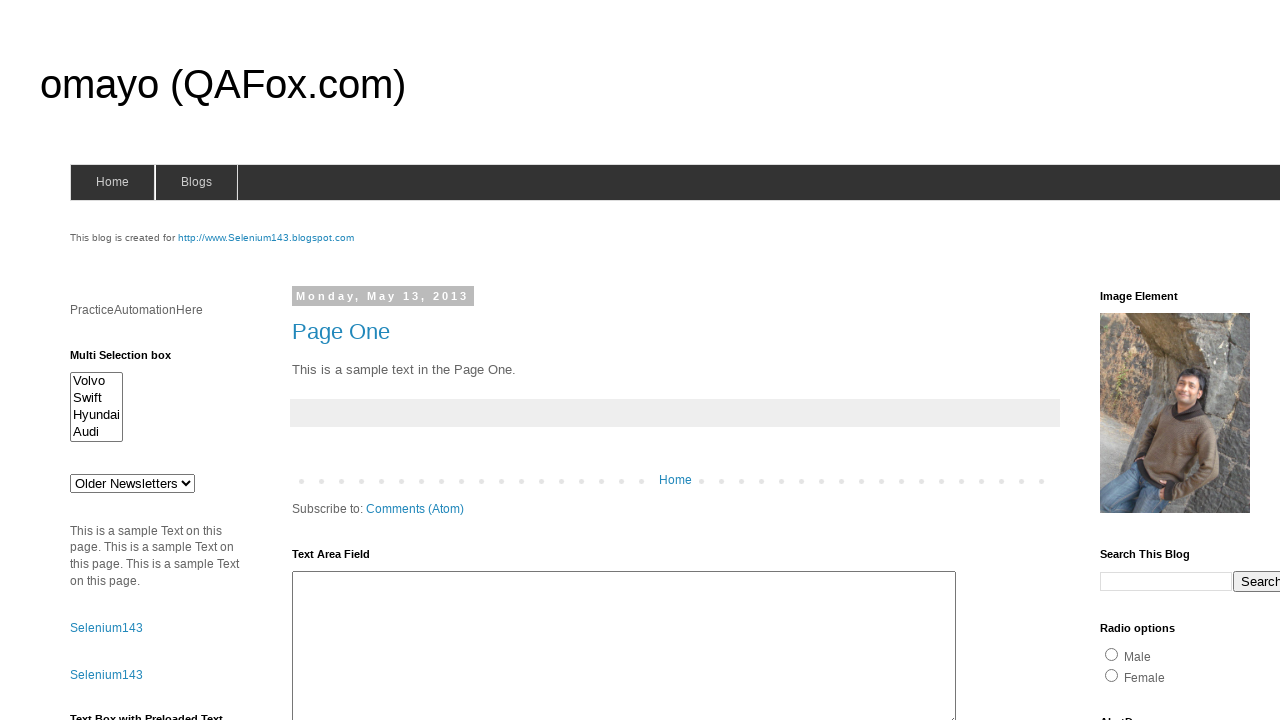

Clicked dropdown button at (1227, 360) on button.dropbtn
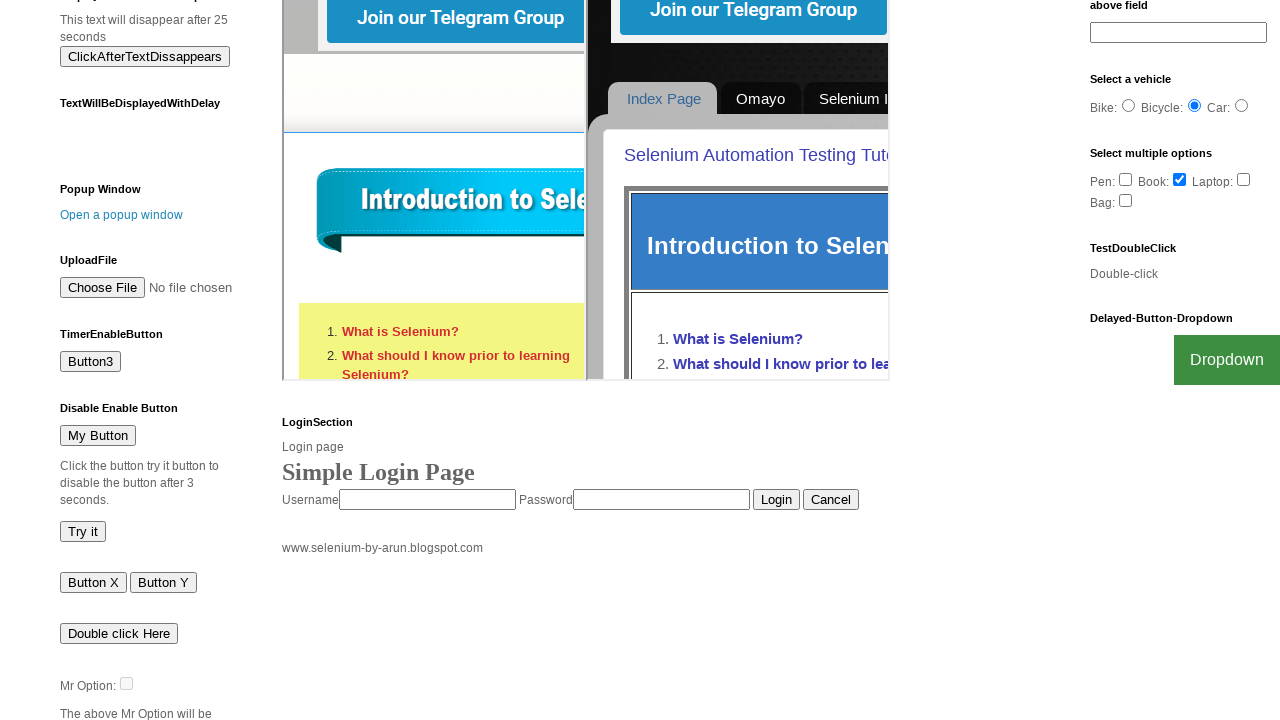

Selected Facebook option from dropdown at (1200, 700) on text=Facebook
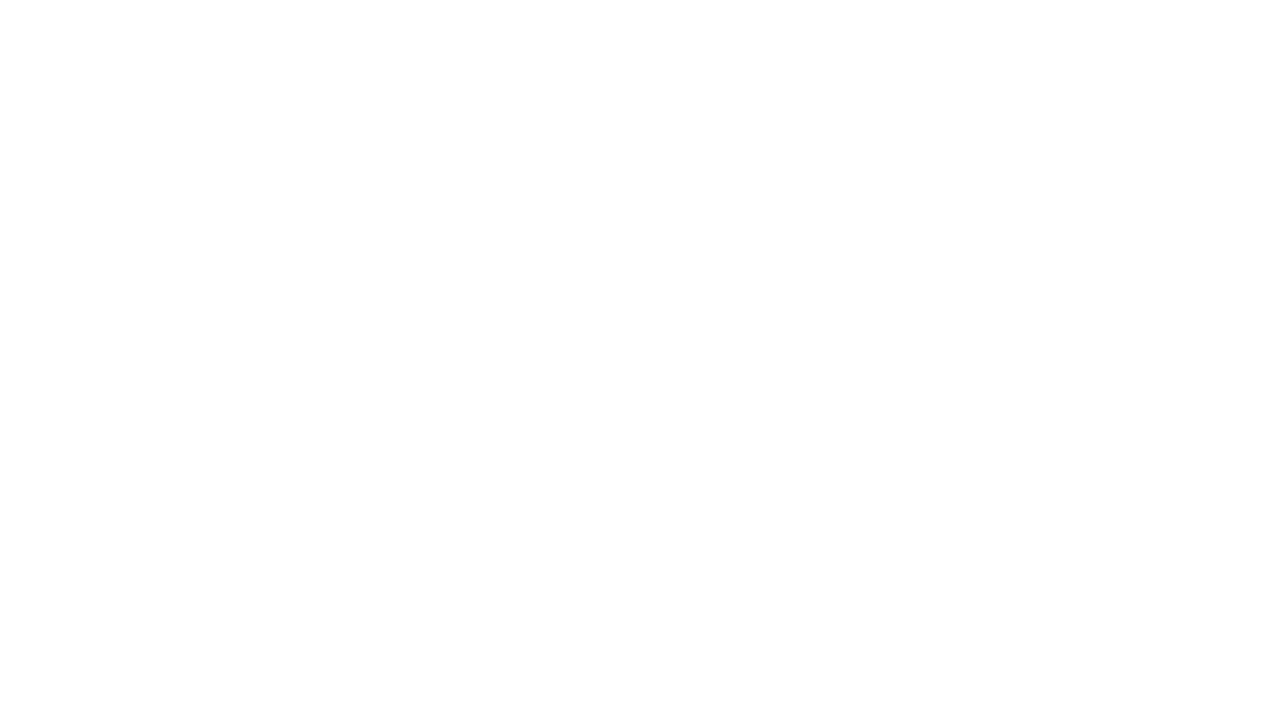

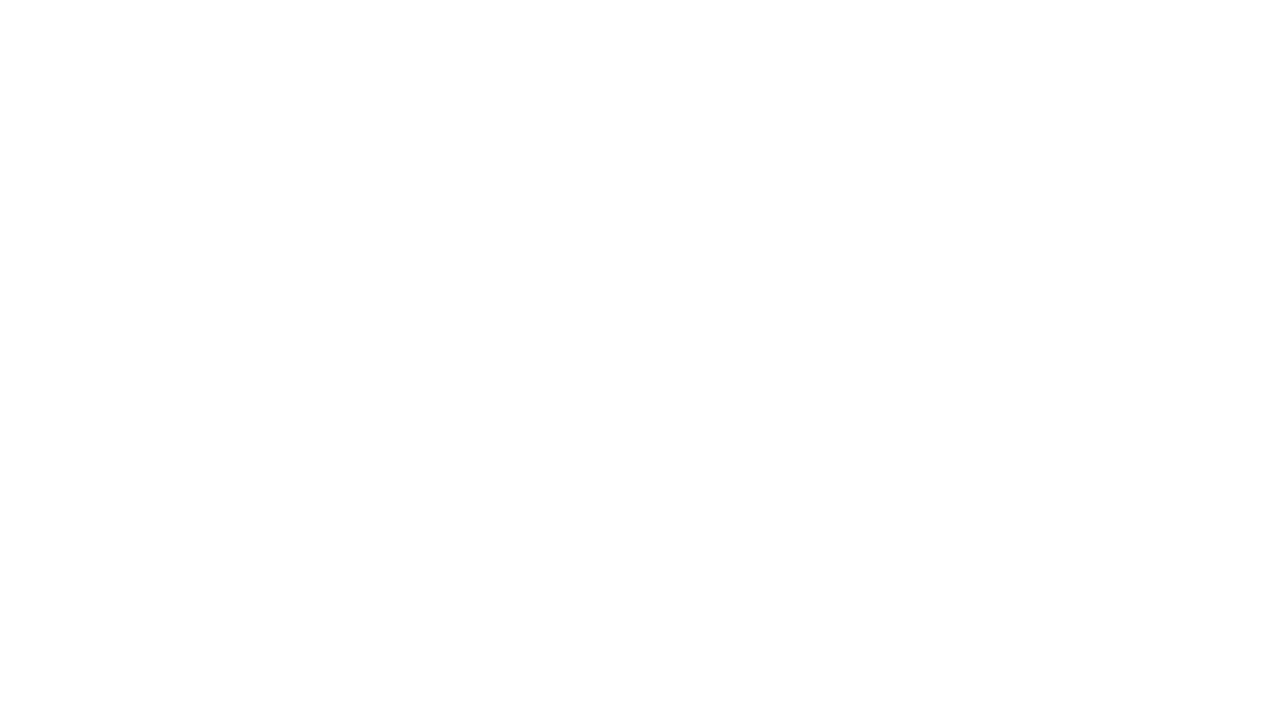